Tests checkbox and radio button interactions by clicking a checkbox, clicking a radio button, verifying their selected states, then unchecking the checkbox and verifying the radio button cannot be deselected.

Starting URL: https://automationfc.github.io/multiple-fields/

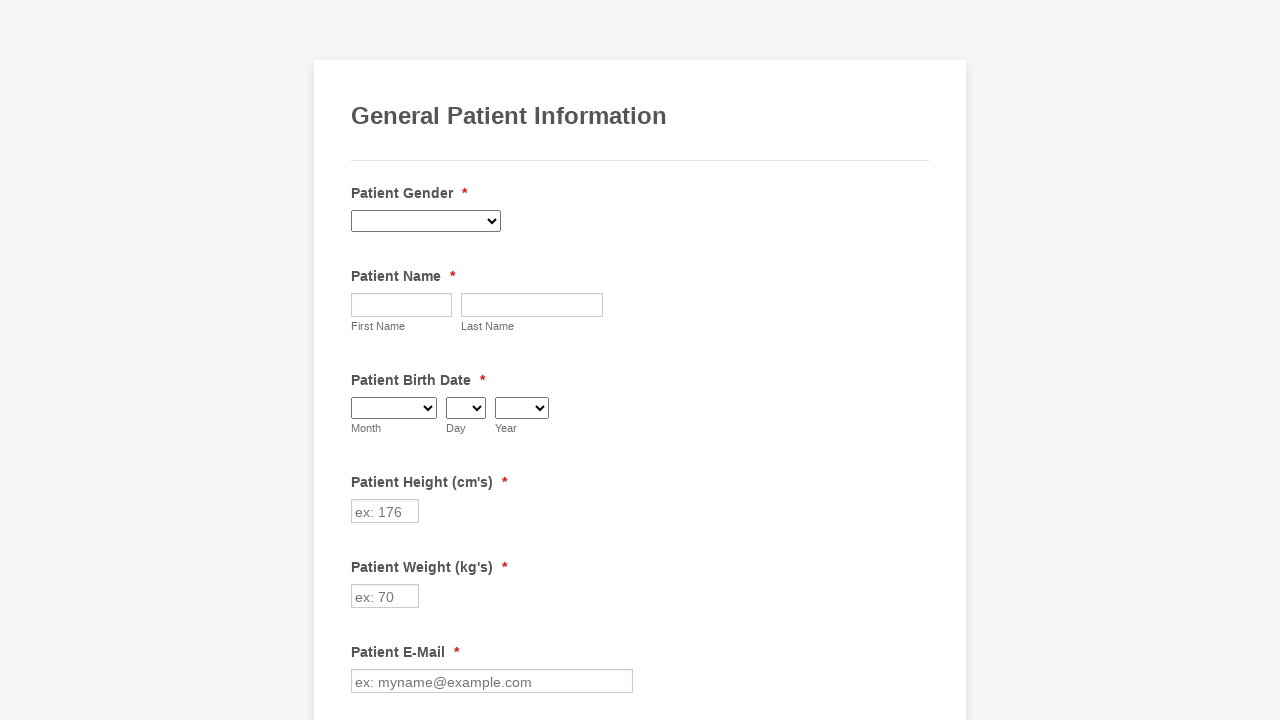

Clicked the Diabetes checkbox at (362, 360) on xpath=//label[contains(text(), 'Diabetes')]/preceding-sibling::input
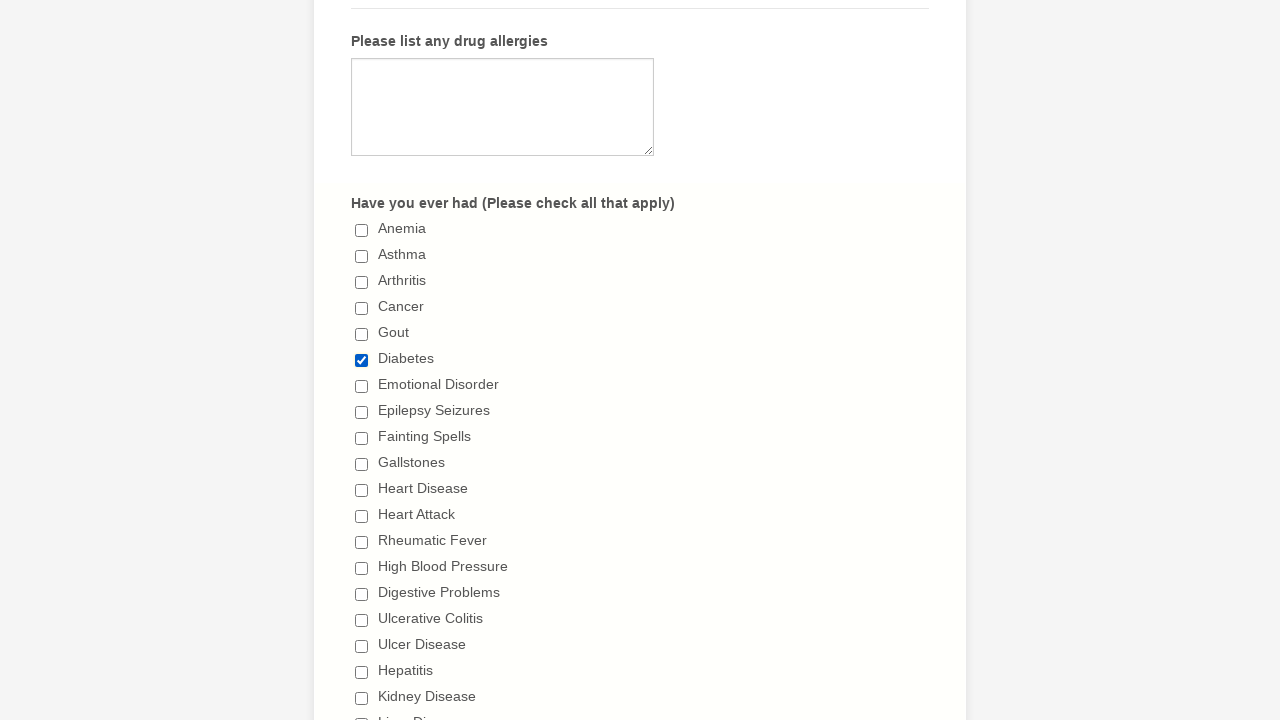

Clicked the 'I don't have a diet plan' radio button at (362, 361) on //label[contains(text(), "I don't have a diet plan")]/preceding-sibling::input
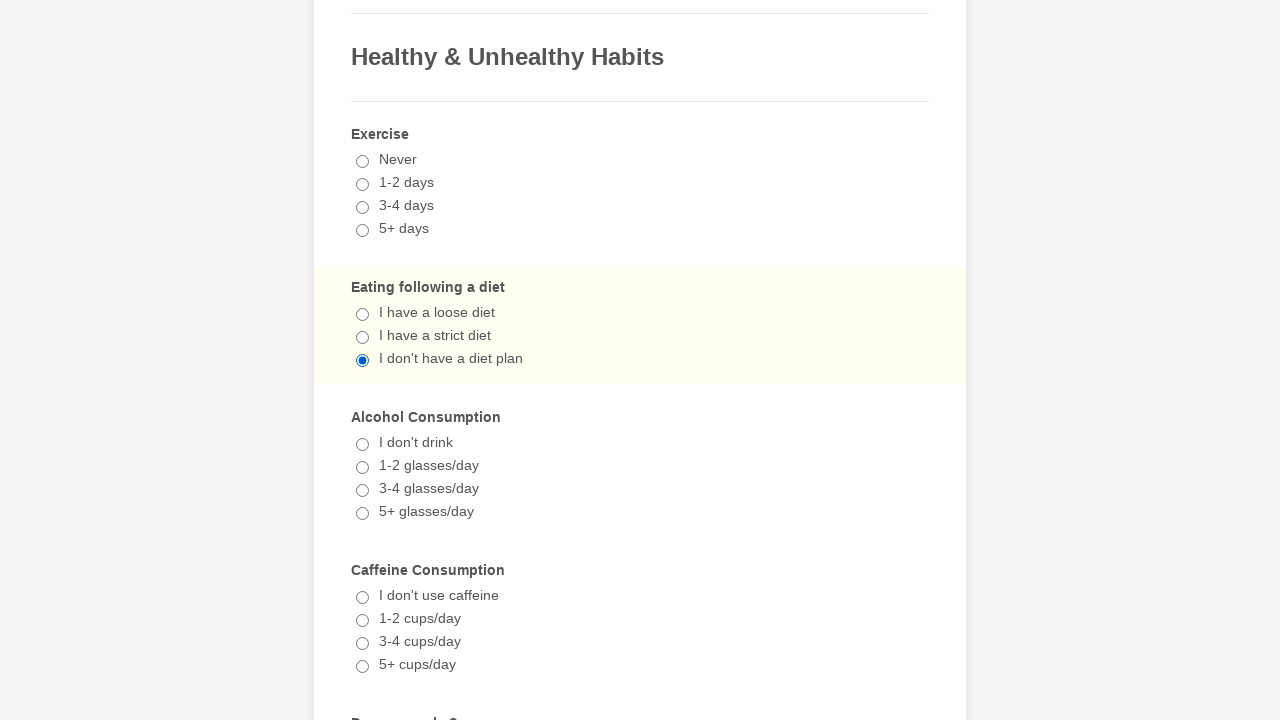

Verified that Diabetes checkbox is selected
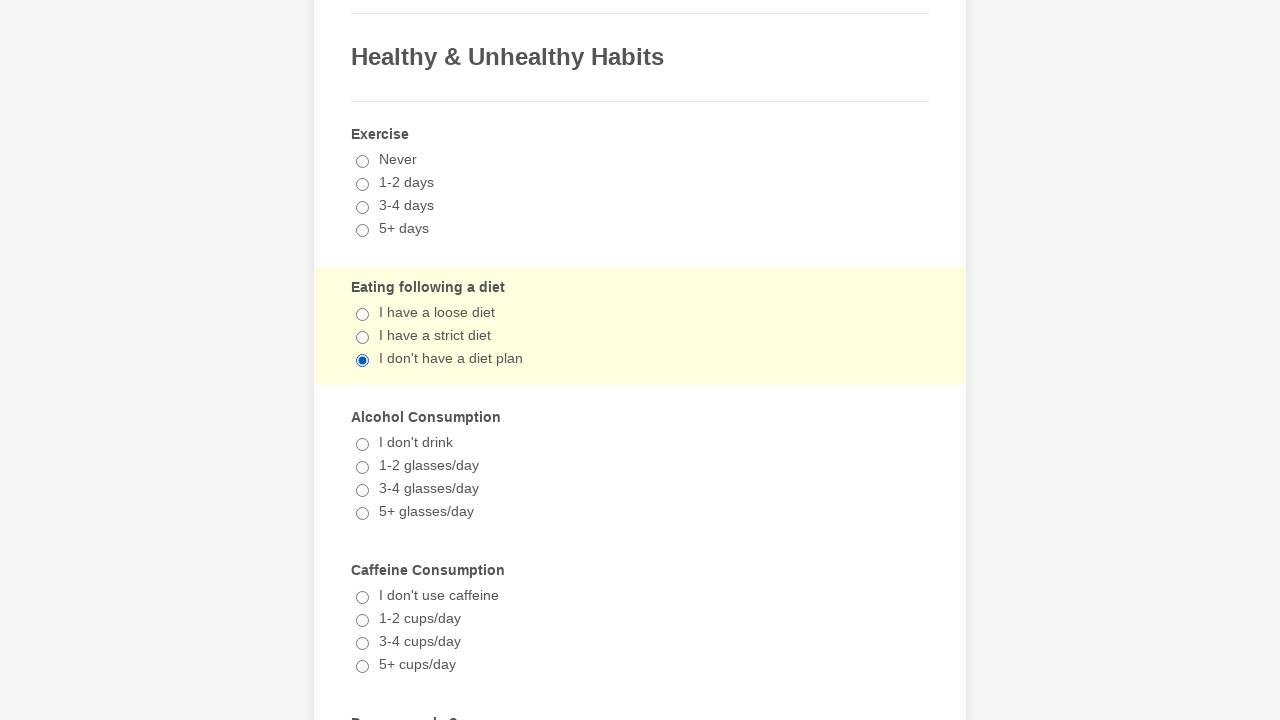

Verified that 'I don't have a diet plan' radio button is selected
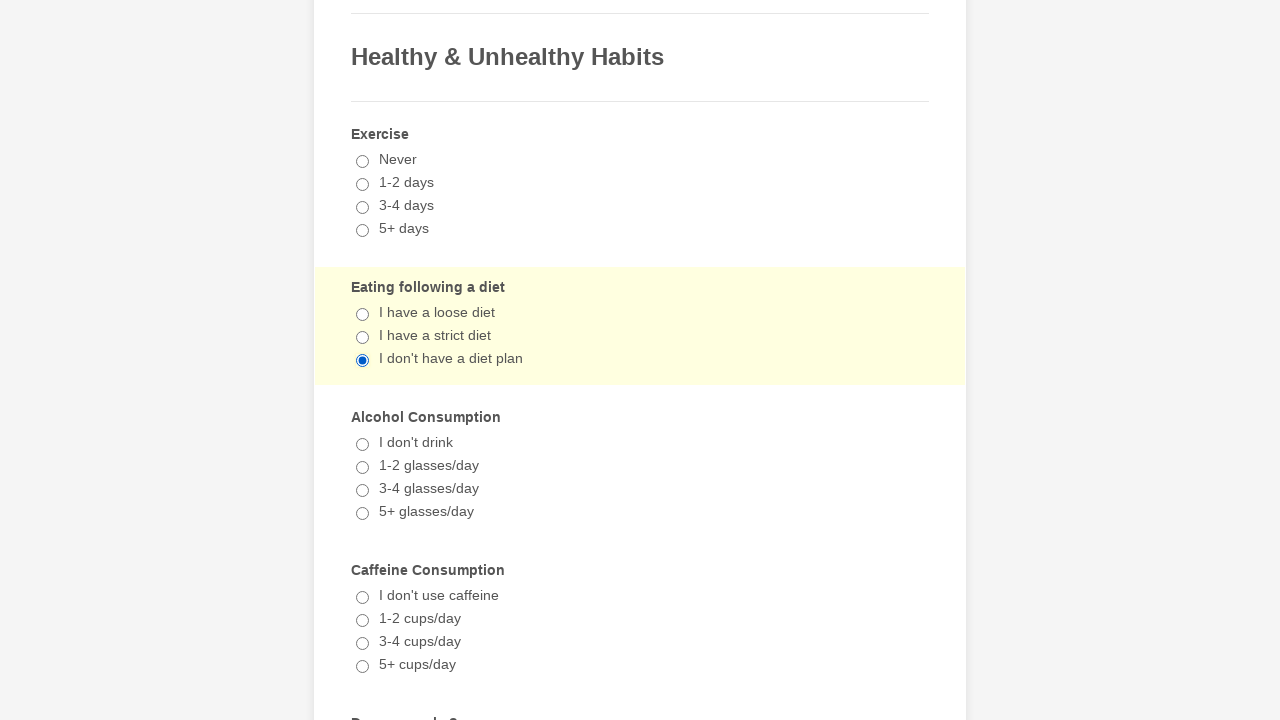

Clicked the Diabetes checkbox again to uncheck it at (362, 360) on xpath=//label[contains(text(), 'Diabetes')]/preceding-sibling::input
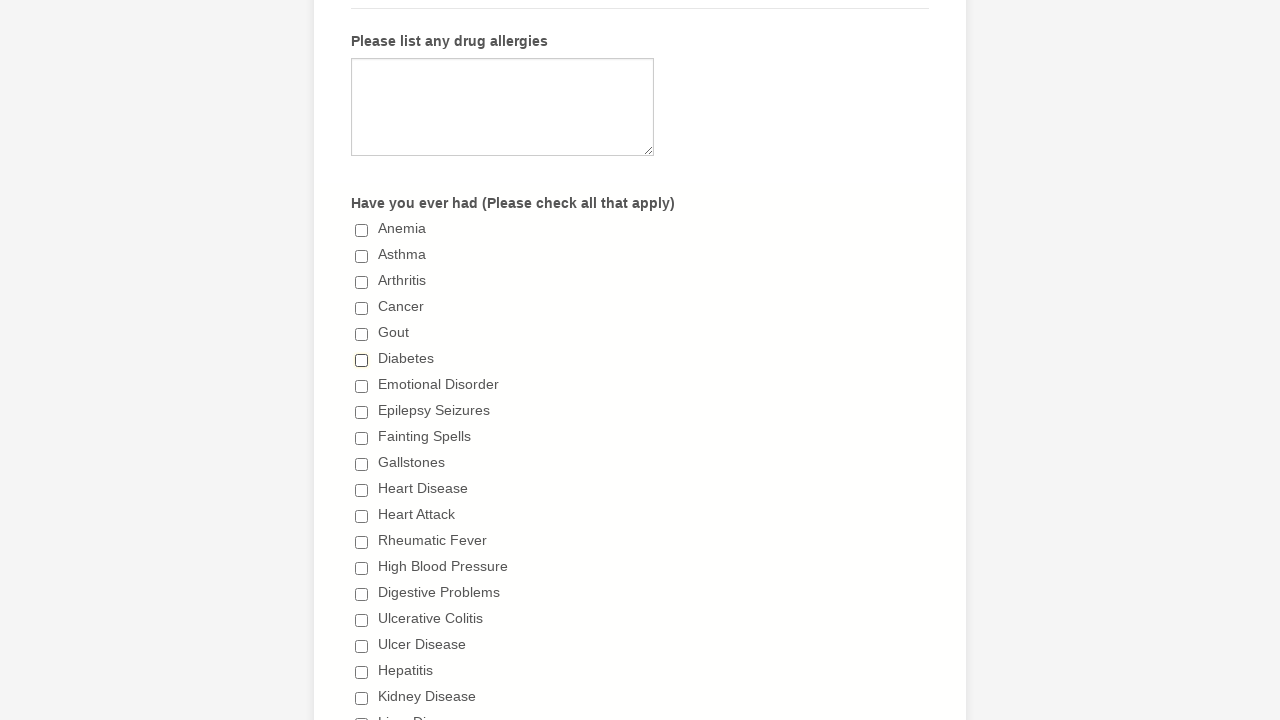

Verified that Diabetes checkbox is now unchecked
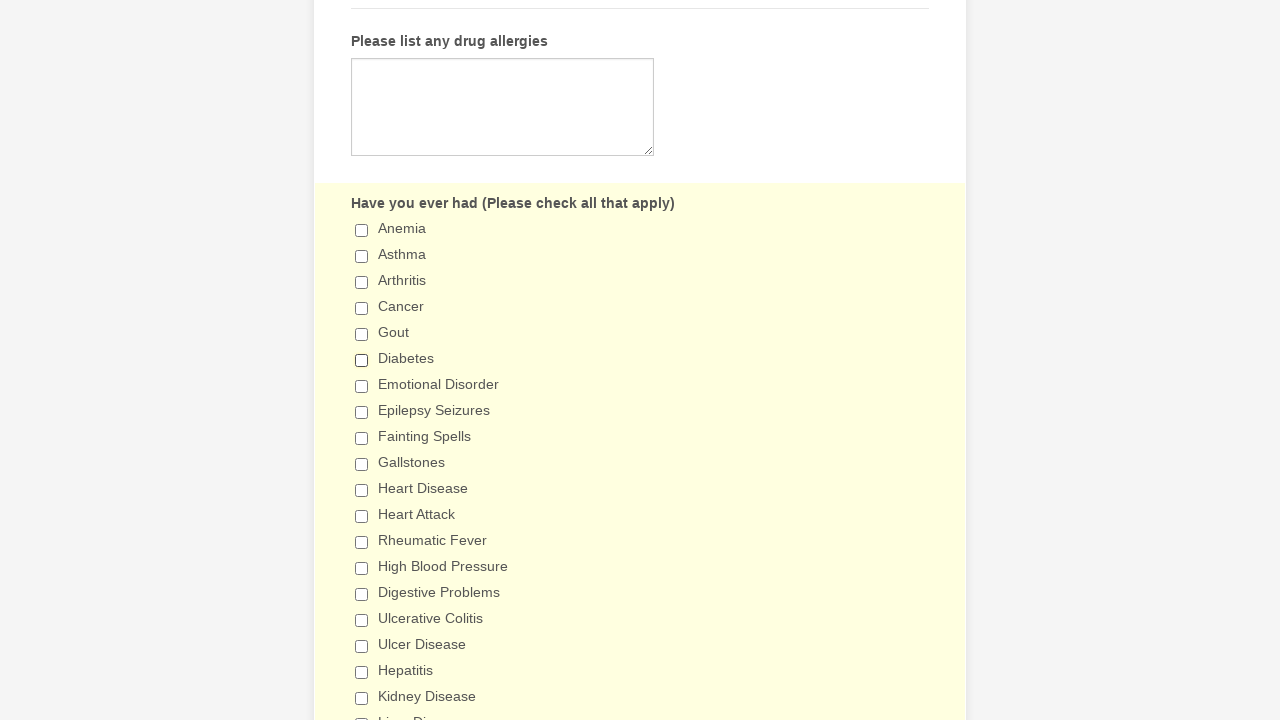

Clicked the 'I don't have a diet plan' radio button again at (362, 361) on //label[contains(text(), "I don't have a diet plan")]/preceding-sibling::input
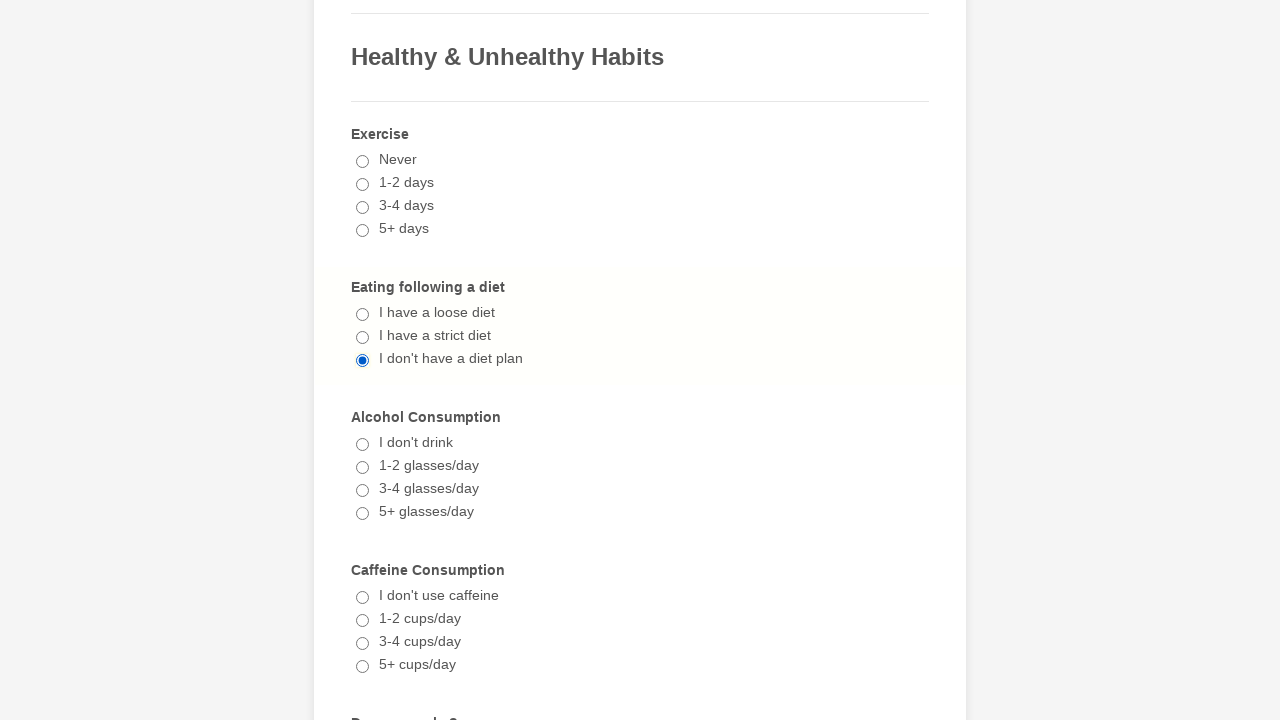

Verified that 'I don't have a diet plan' radio button remains selected
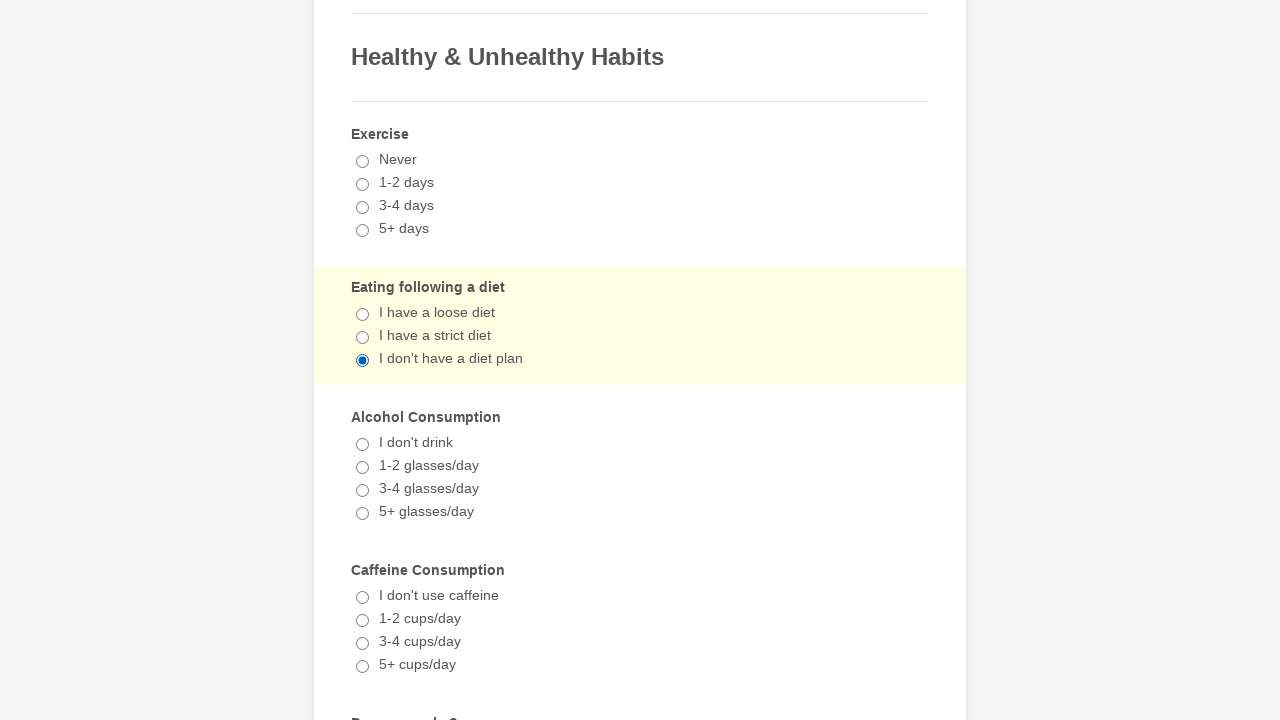

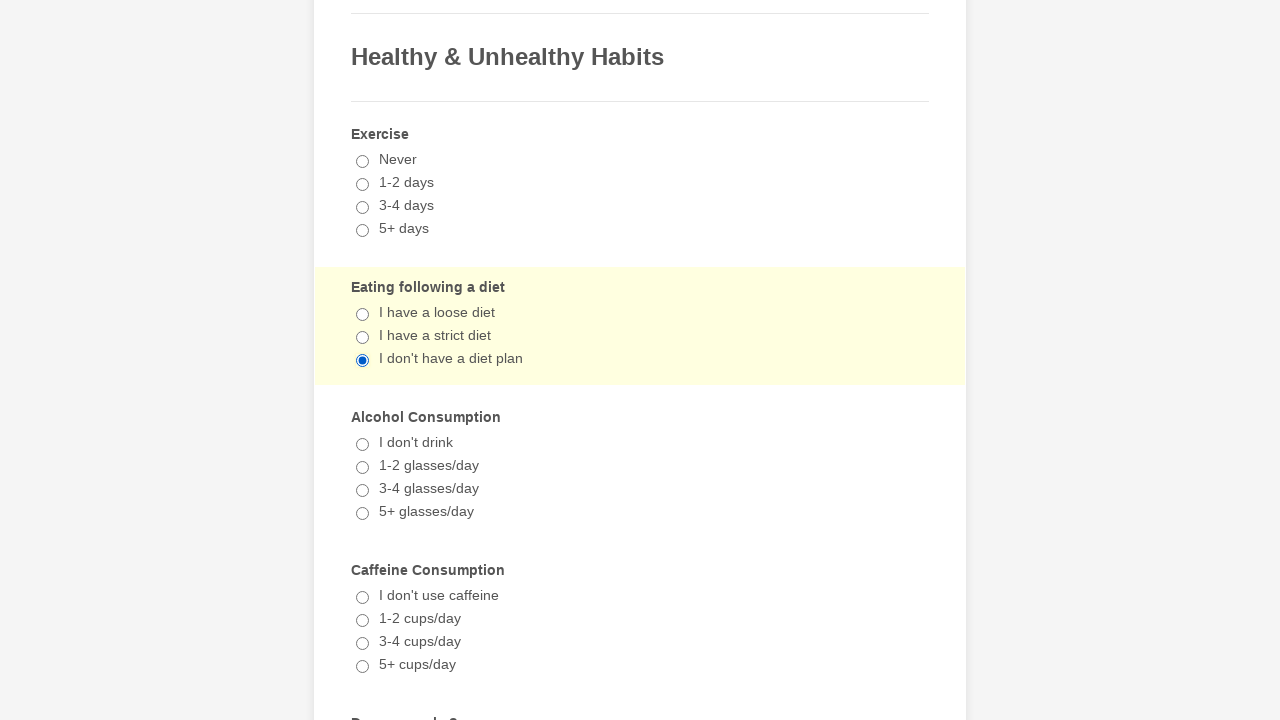